Tests mouse hover functionality by hovering over a button and then clicking on a dropdown element

Starting URL: https://www.rahulshettyacademy.com/AutomationPractice/

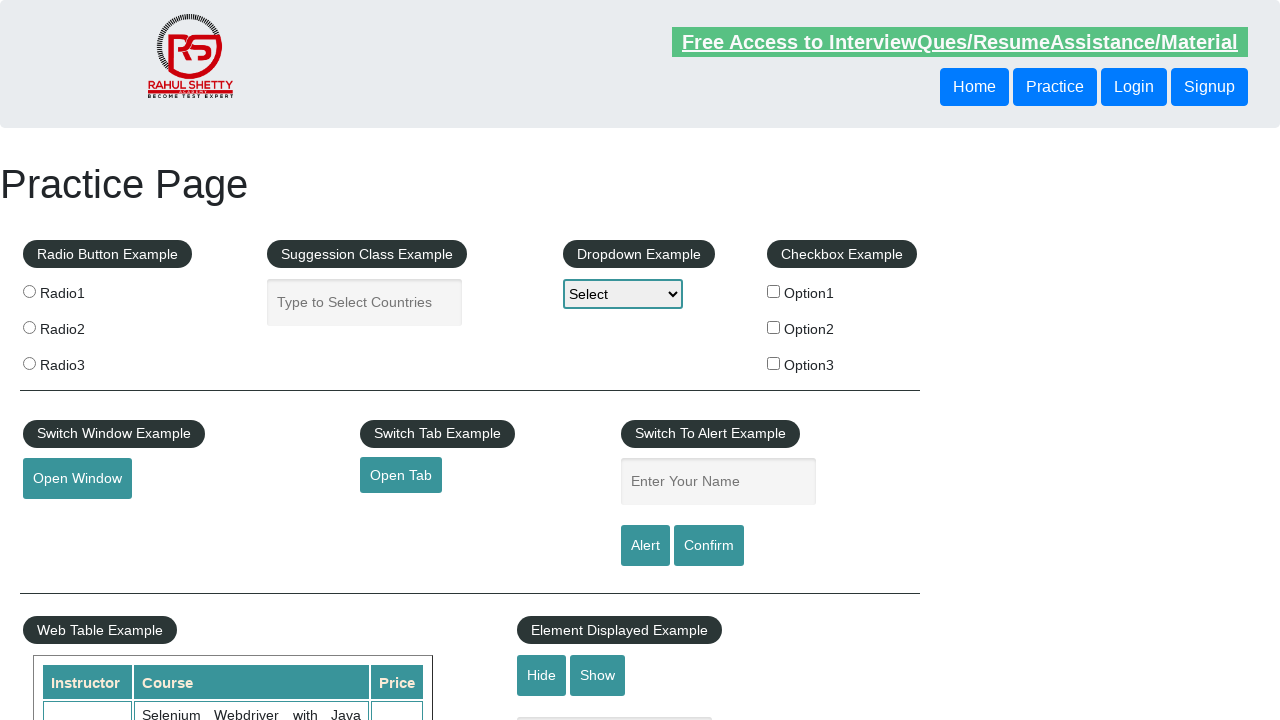

Scrolled mouse hover button into view
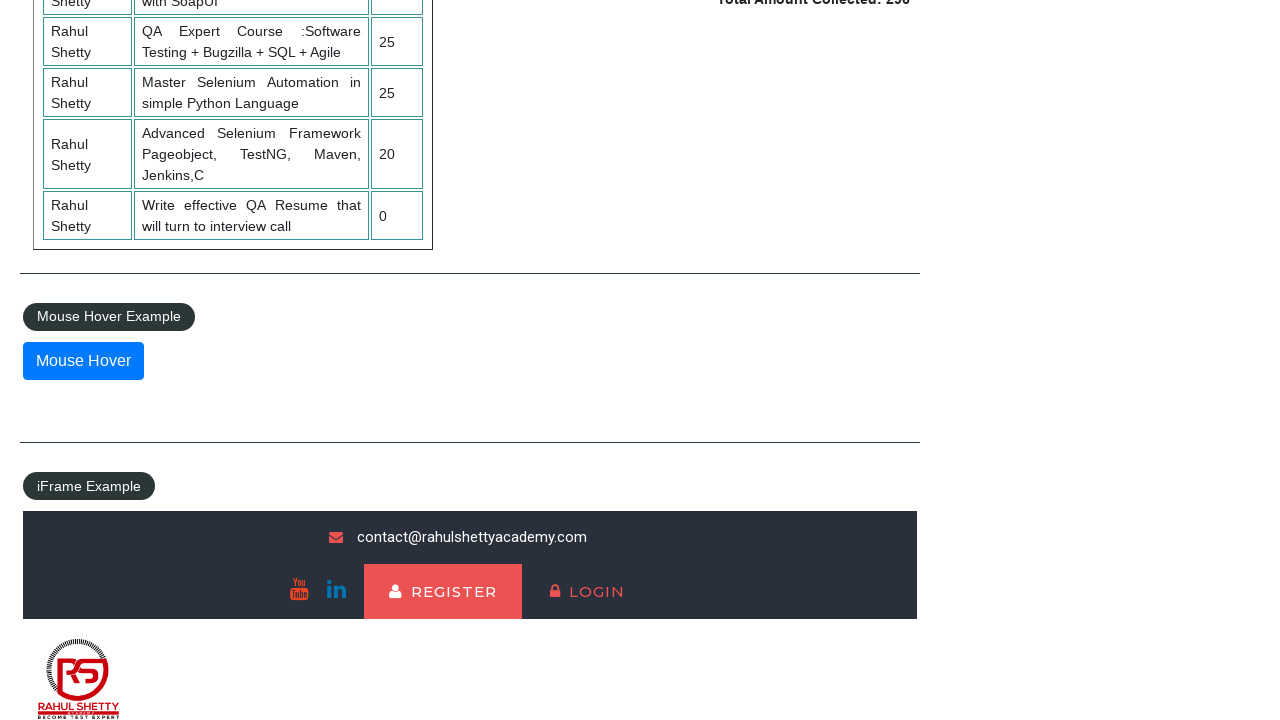

Hovered over the mouse hover button at (83, 361) on xpath=//button[@id='mousehover']
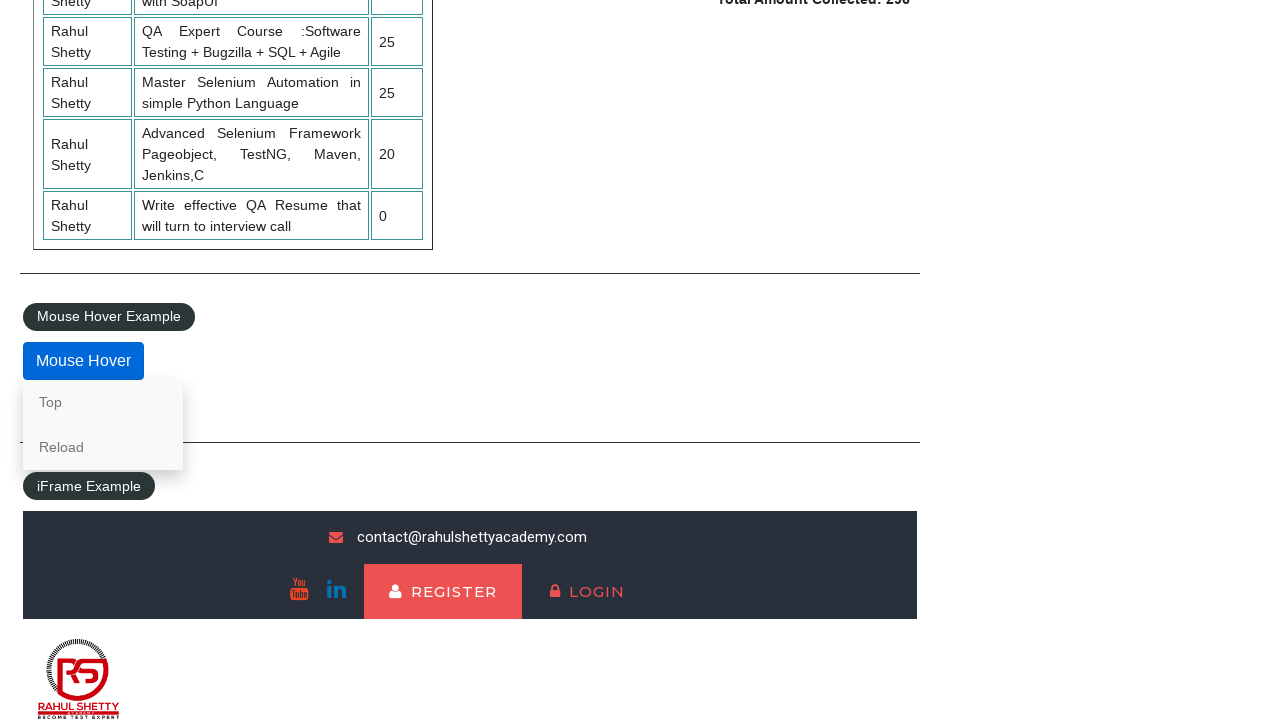

Clicked on the dropdown element at (623, 294) on xpath=//select[@id='dropdown-class-example']
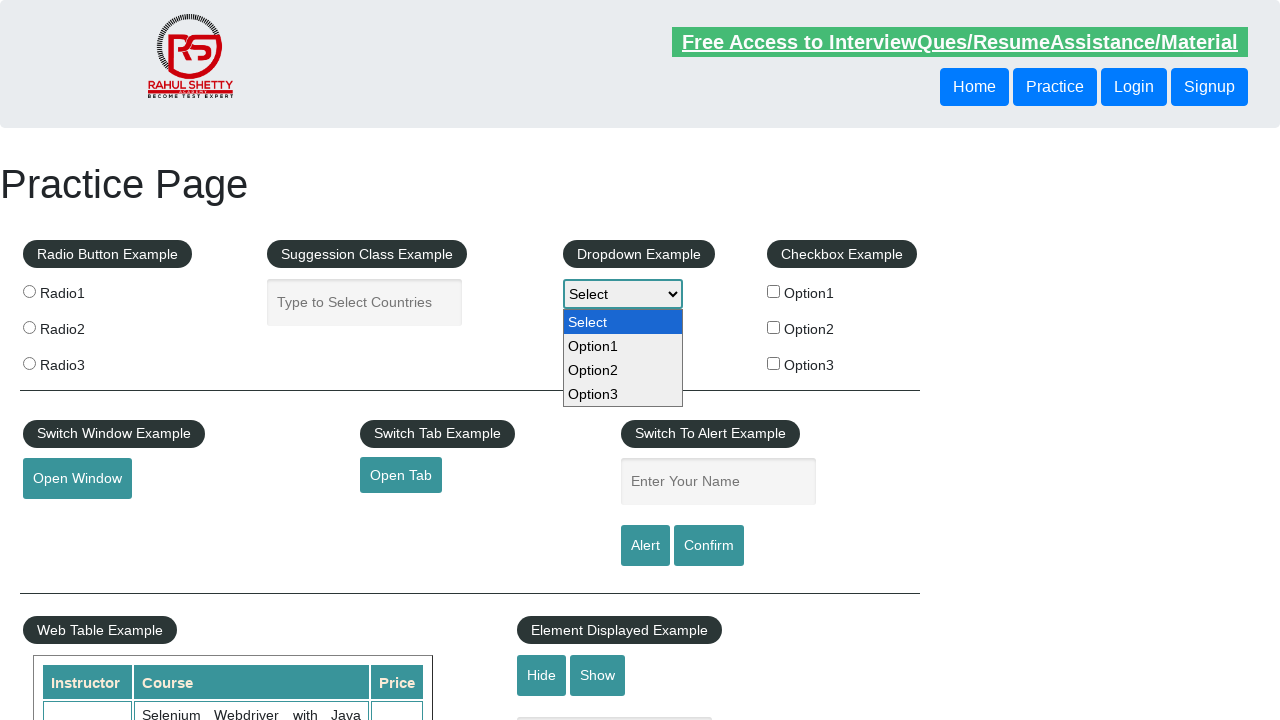

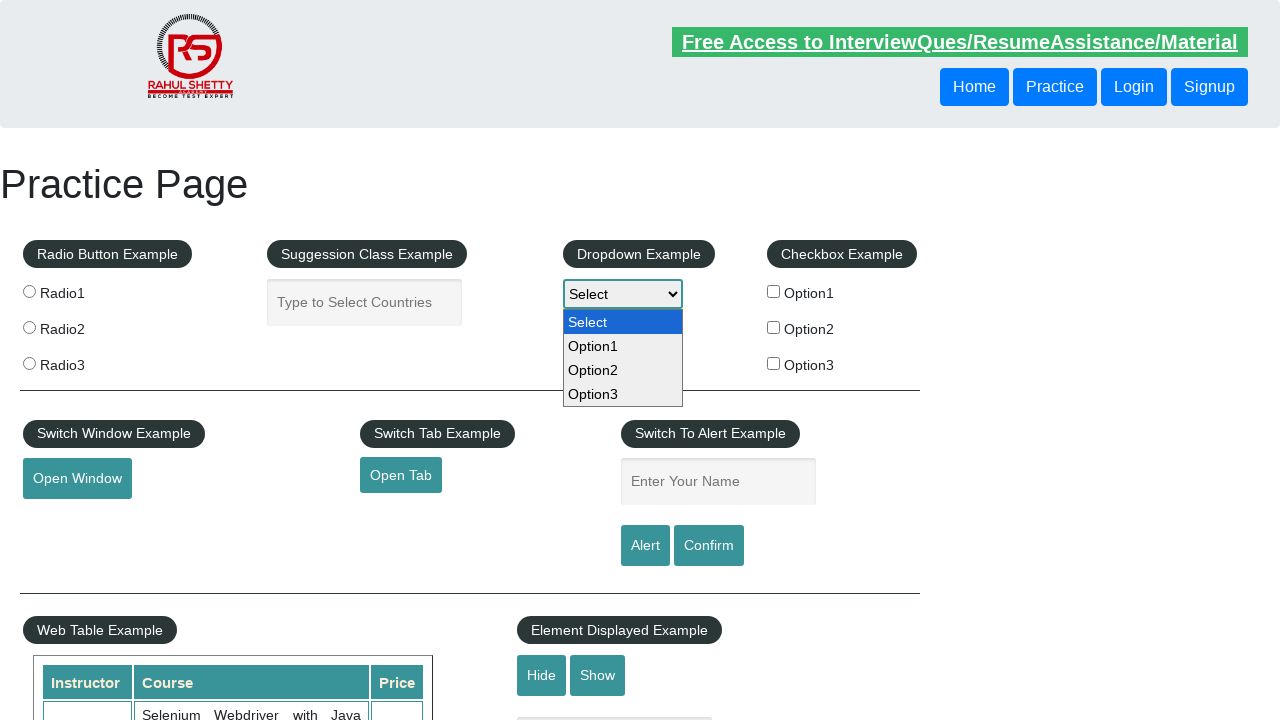